Tests changing the color theme in VS Code web editor by opening the command palette, navigating to color theme preferences, and selecting different themes like "Light+", "Dark Modern", and "Monokai".

Starting URL: https://vscode.dev

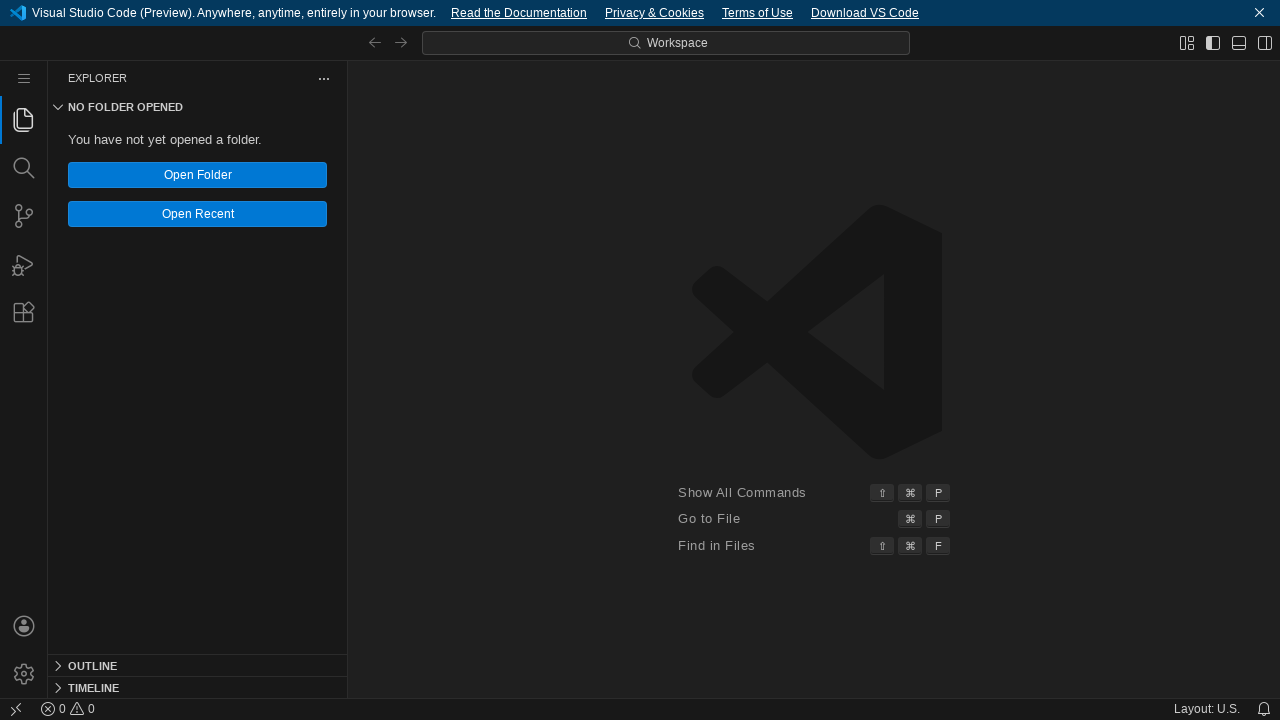

VS Code loaded and command center element appeared
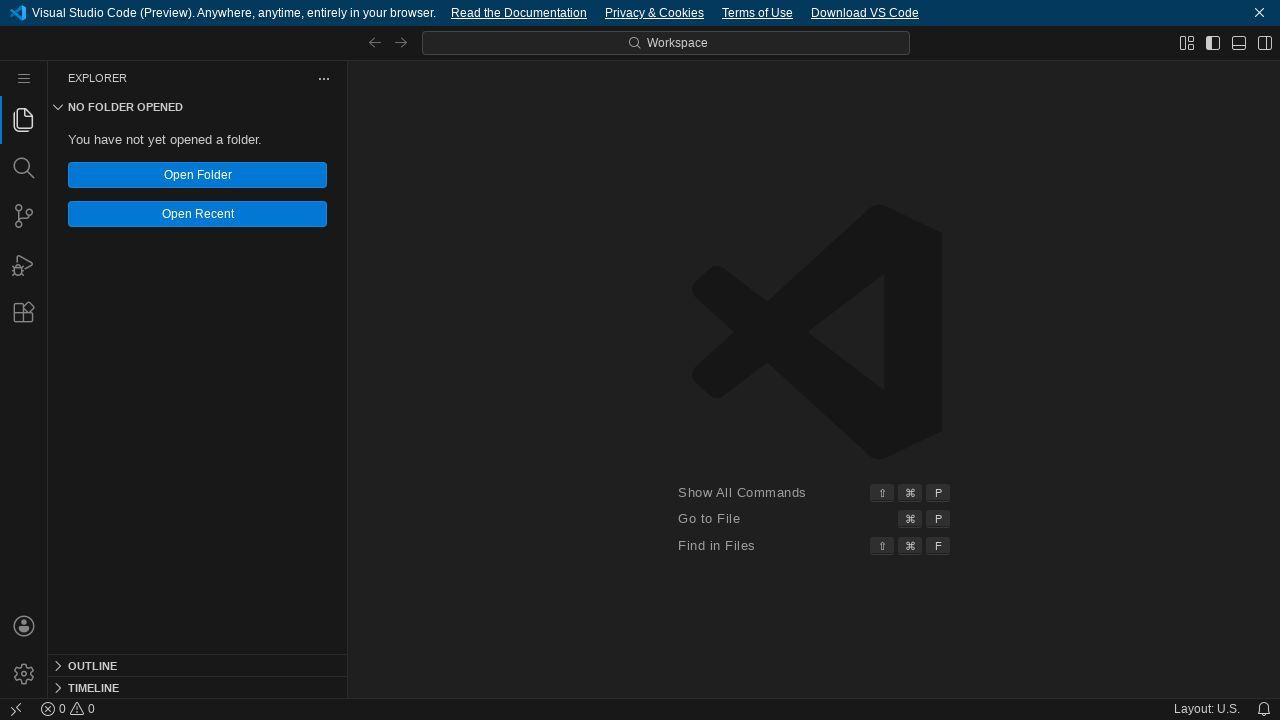

Focused on command center on .action-item.command-center-center
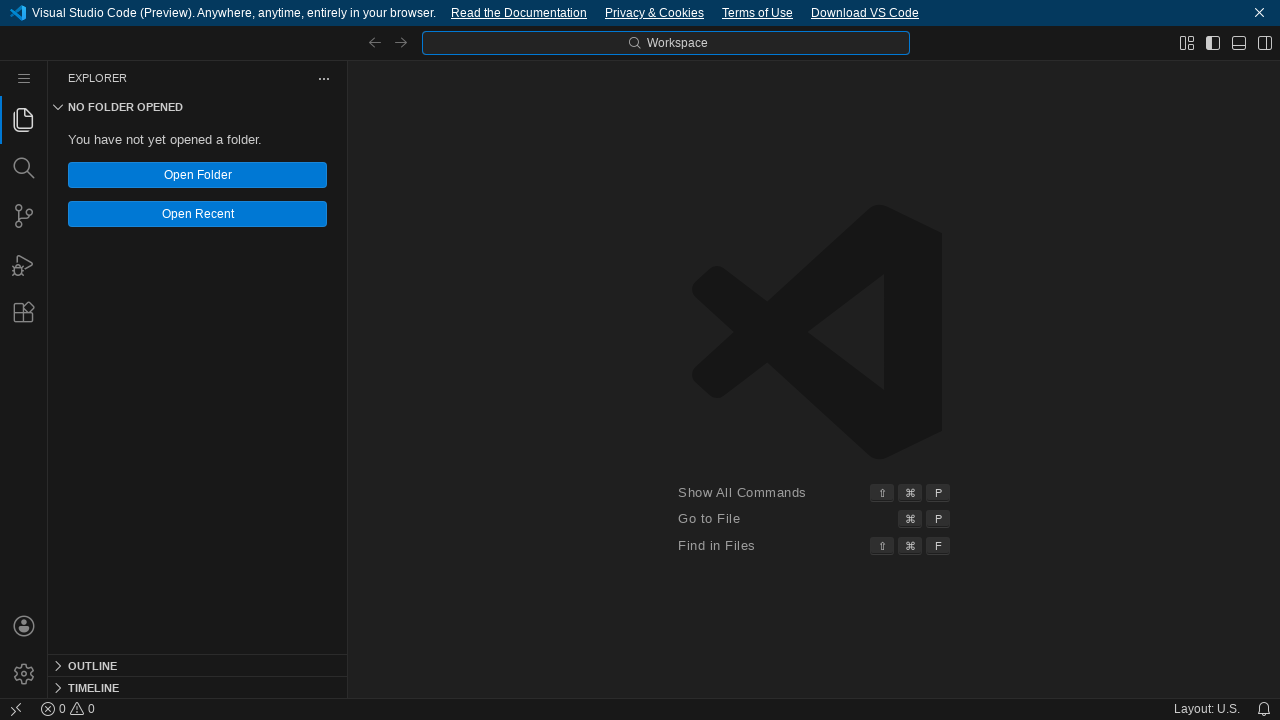

Opened command palette with Ctrl+Shift+P
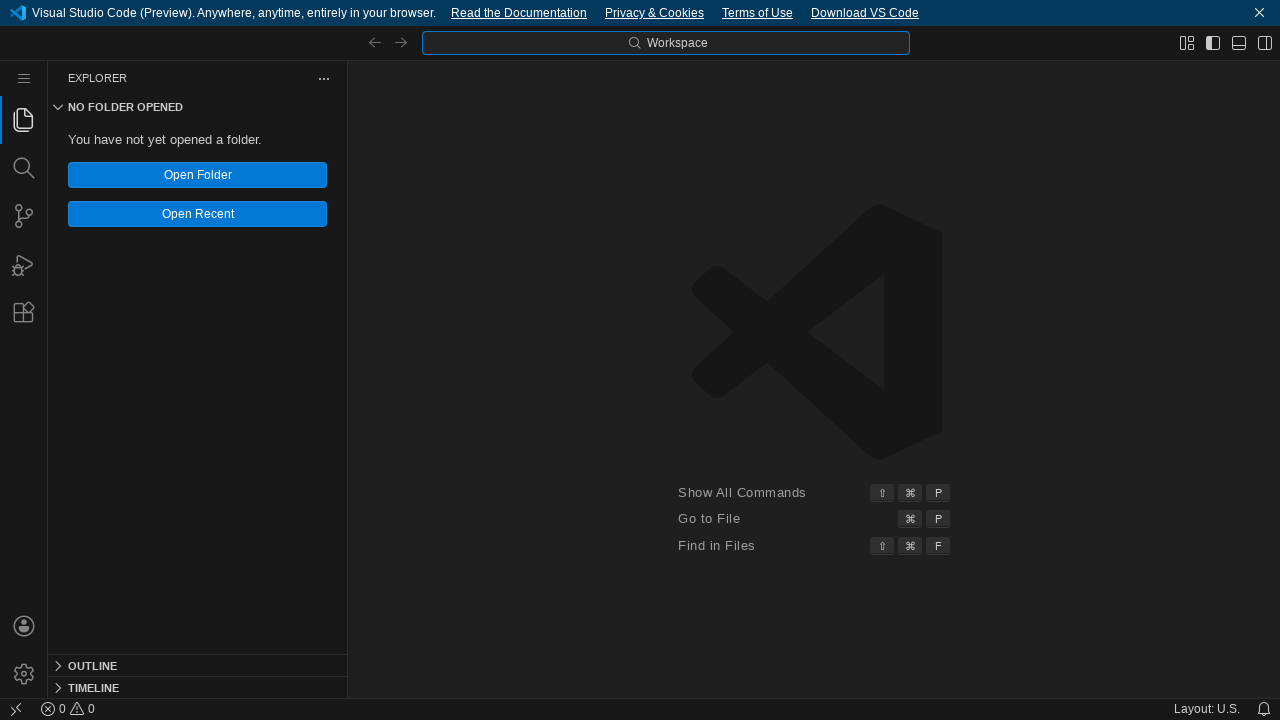

Typed 'Preferences: Color Theme' in command palette
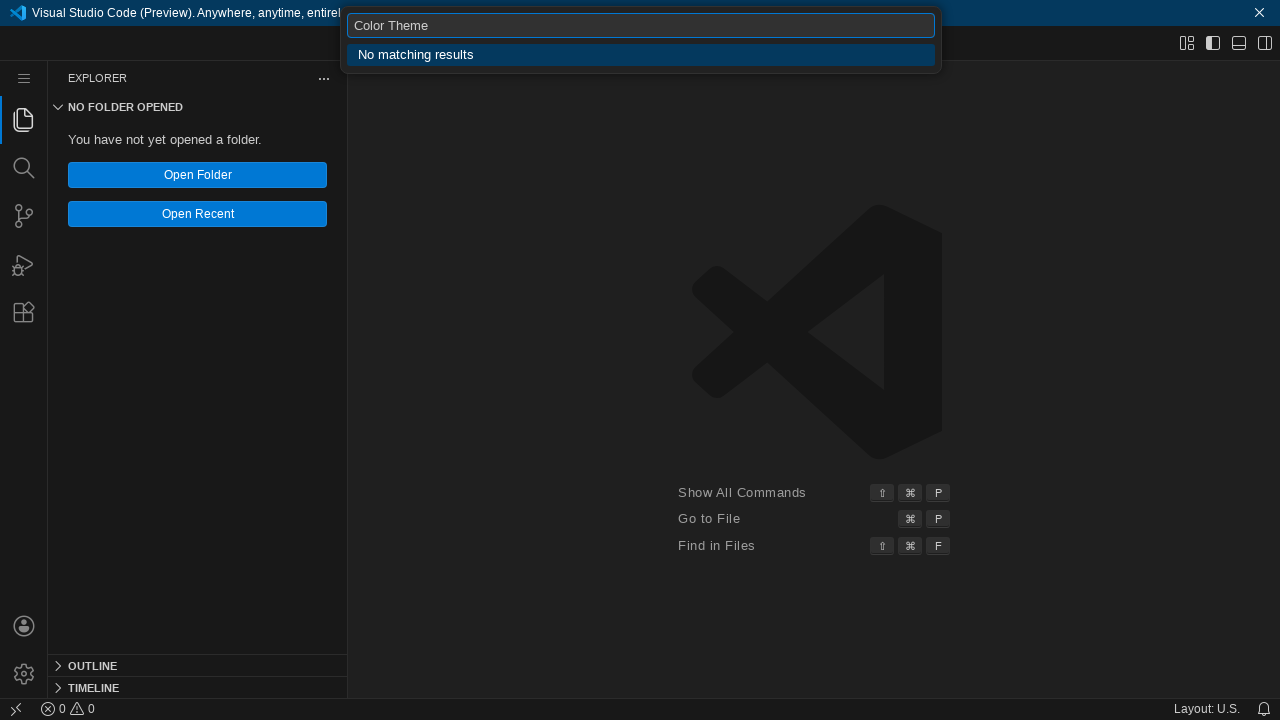

Navigated down in command palette suggestions
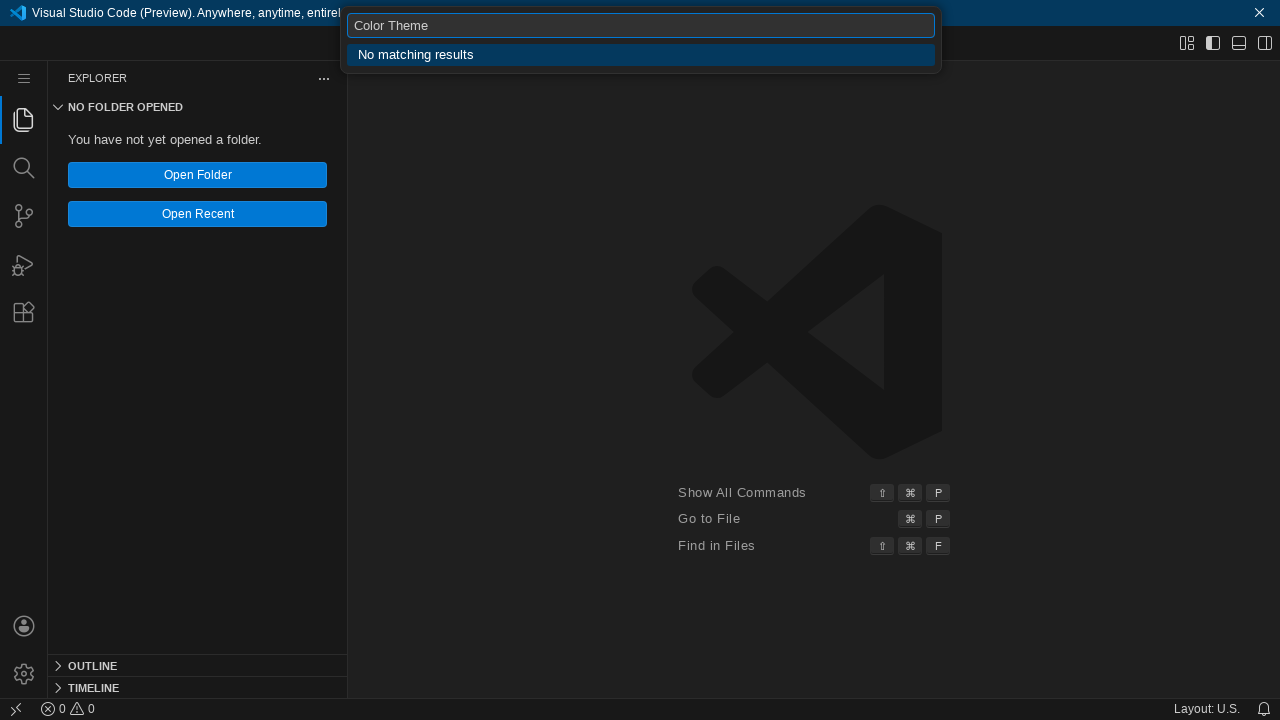

Selected color theme preferences command
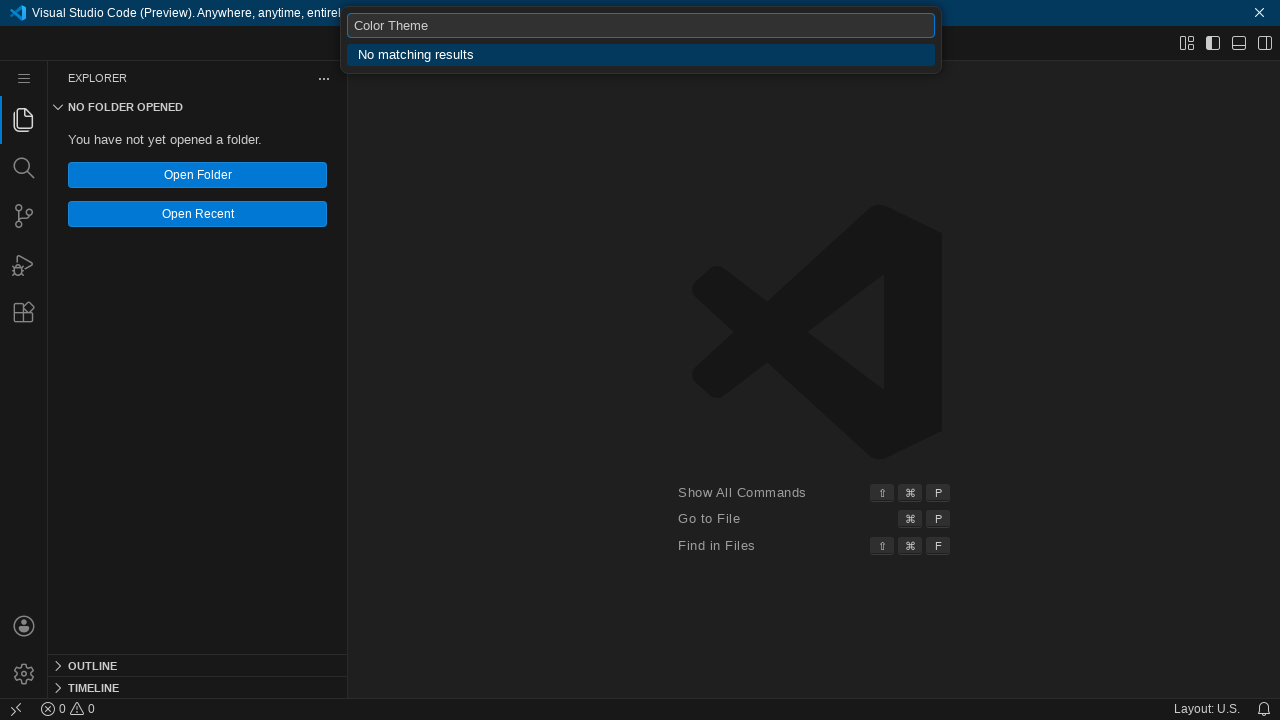

Typed 'Light+' to search for Light+ theme
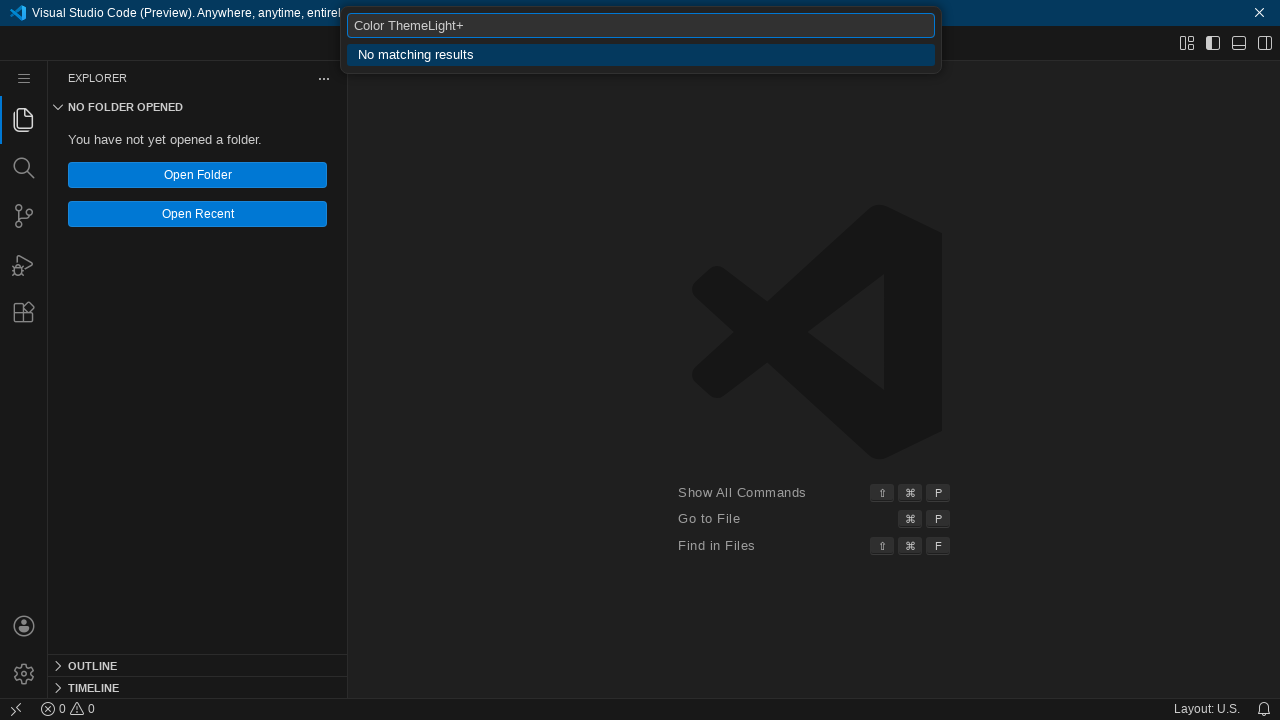

Selected Light+ color theme
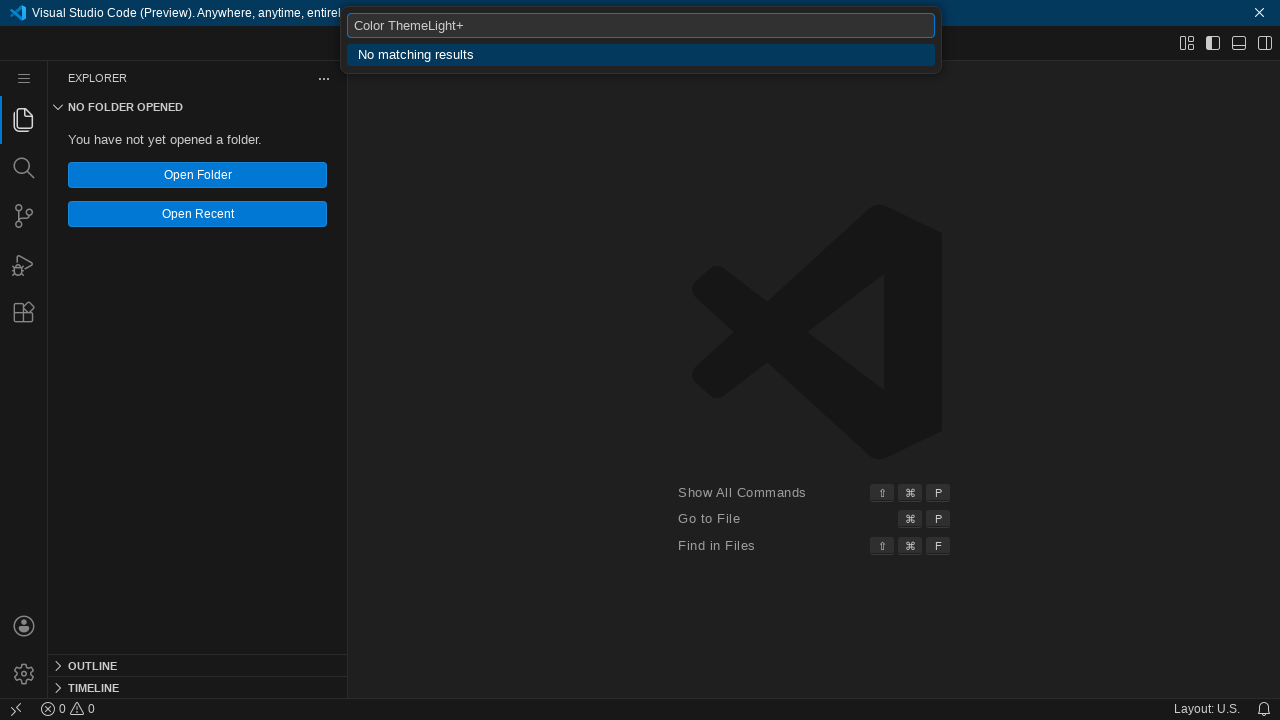

Waited 1 second for Light+ theme to apply
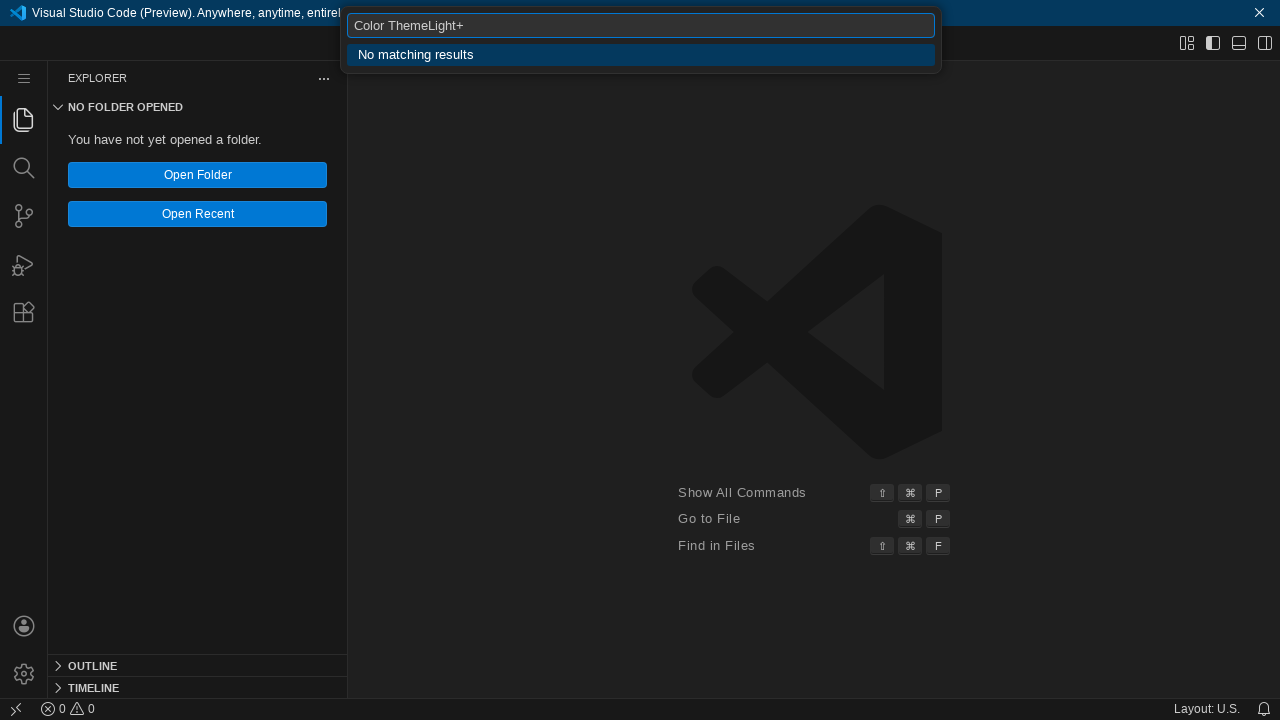

Opened command palette again with Ctrl+Shift+P
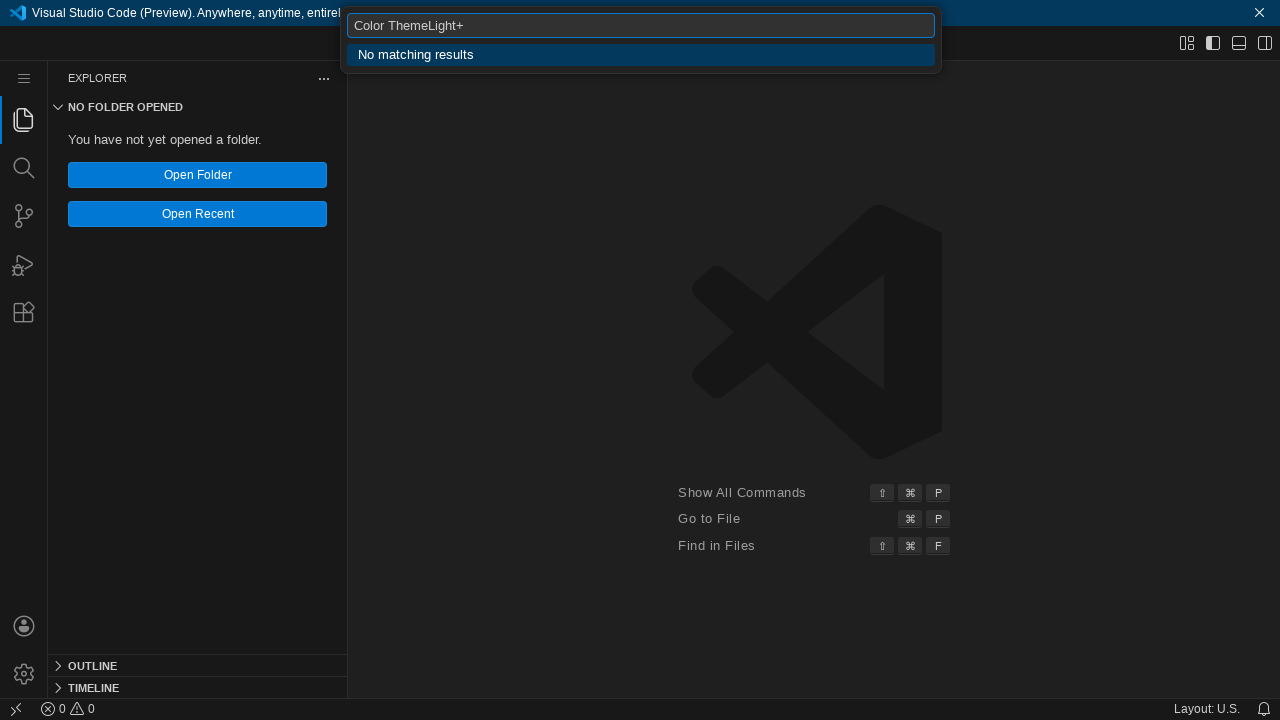

Typed 'Preferences: Color Theme' in command palette
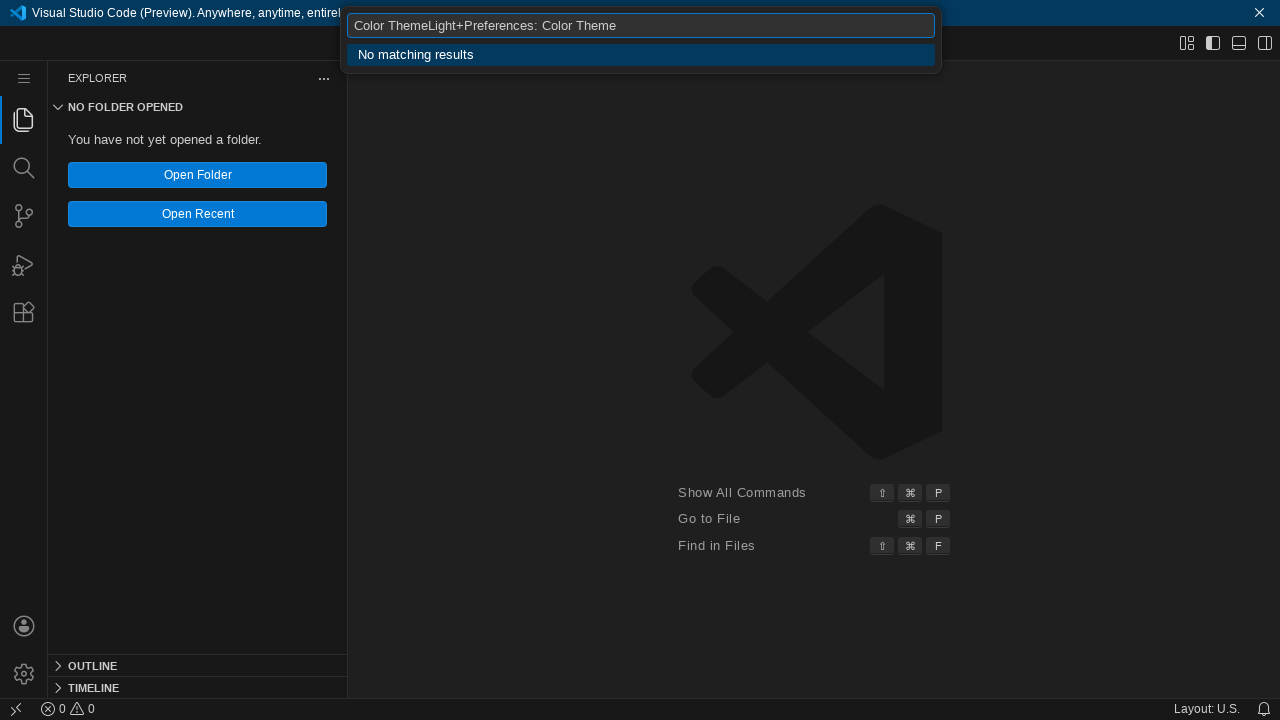

Navigated down in command palette suggestions
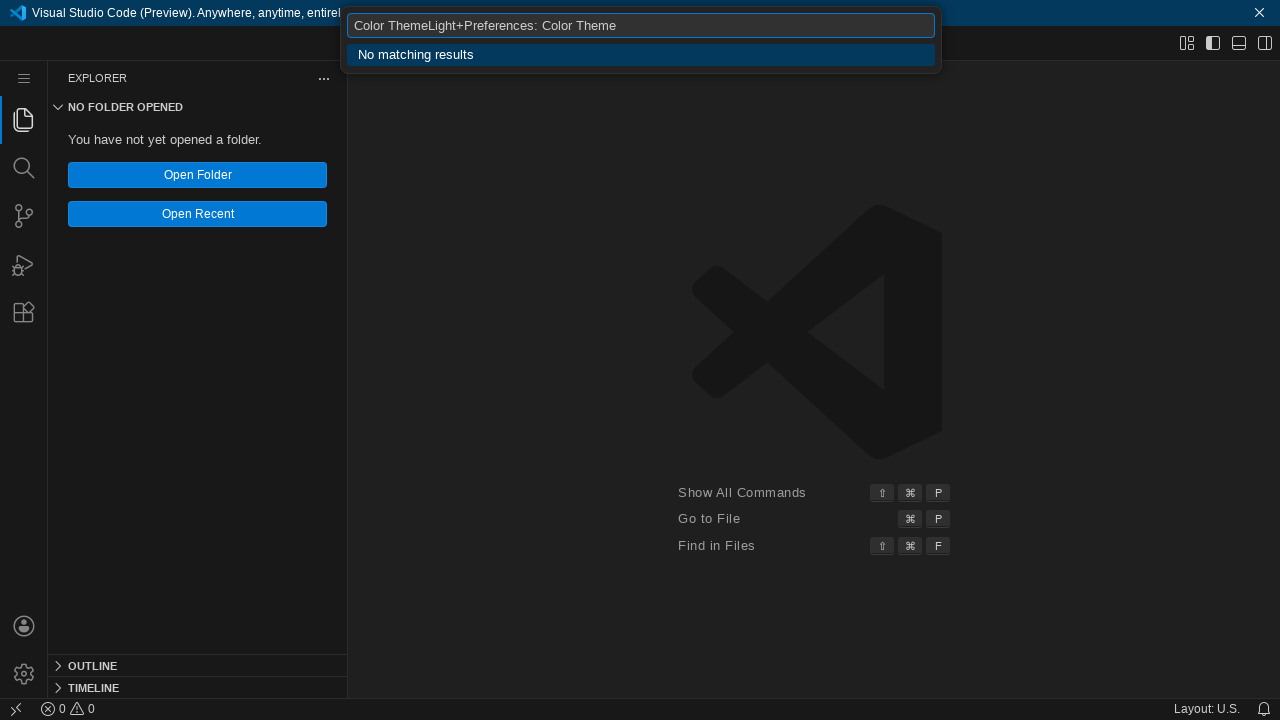

Selected color theme preferences command
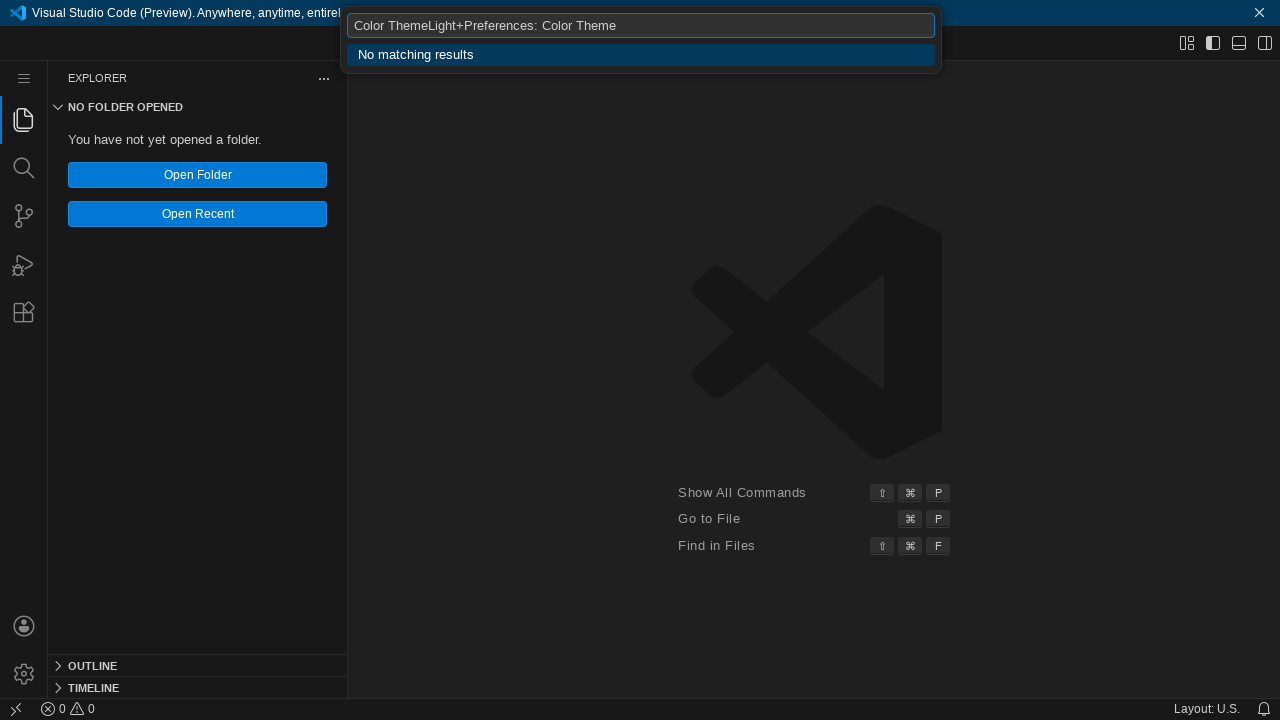

Typed 'Dark Modern' to search for Dark Modern theme
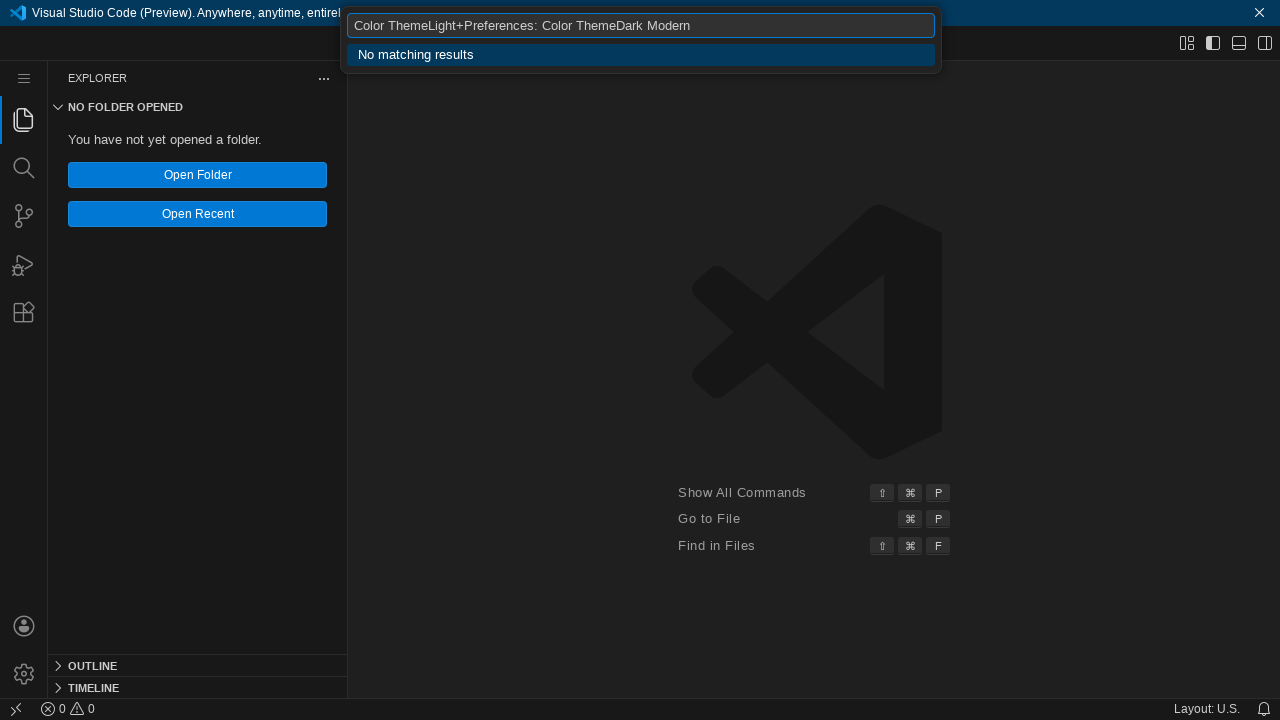

Selected Dark Modern color theme
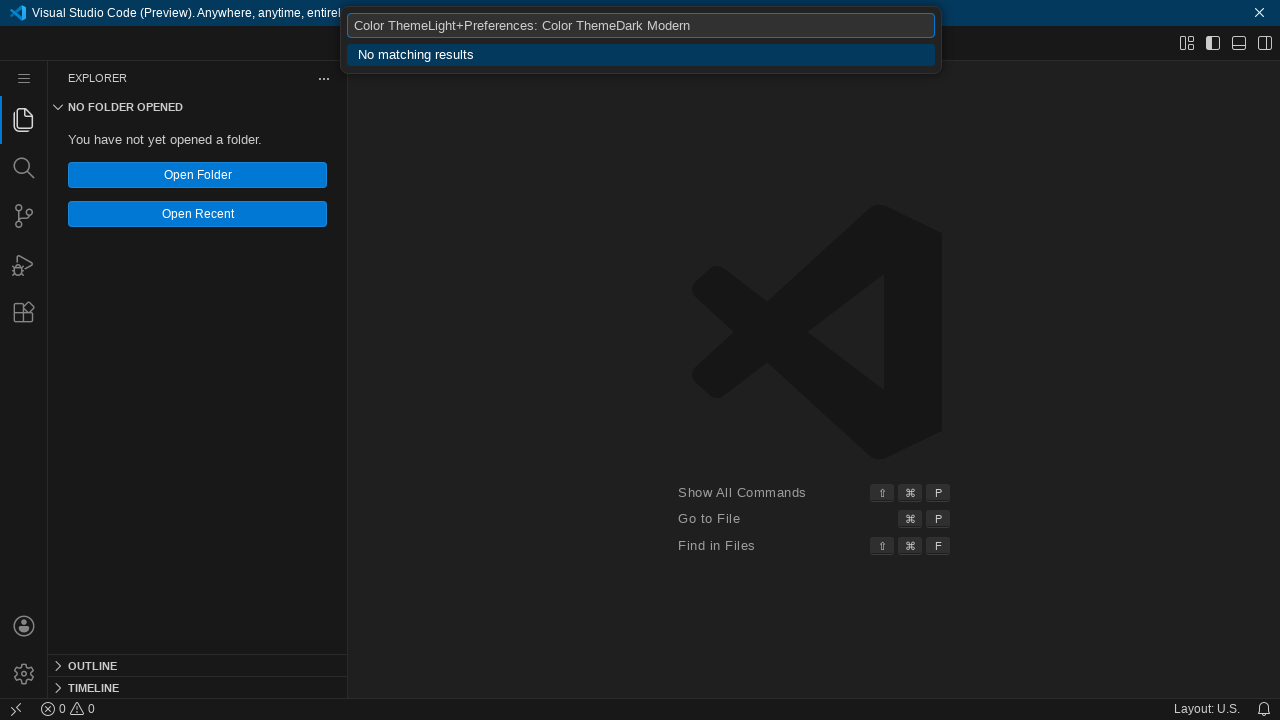

Waited 1 second for Dark Modern theme to apply
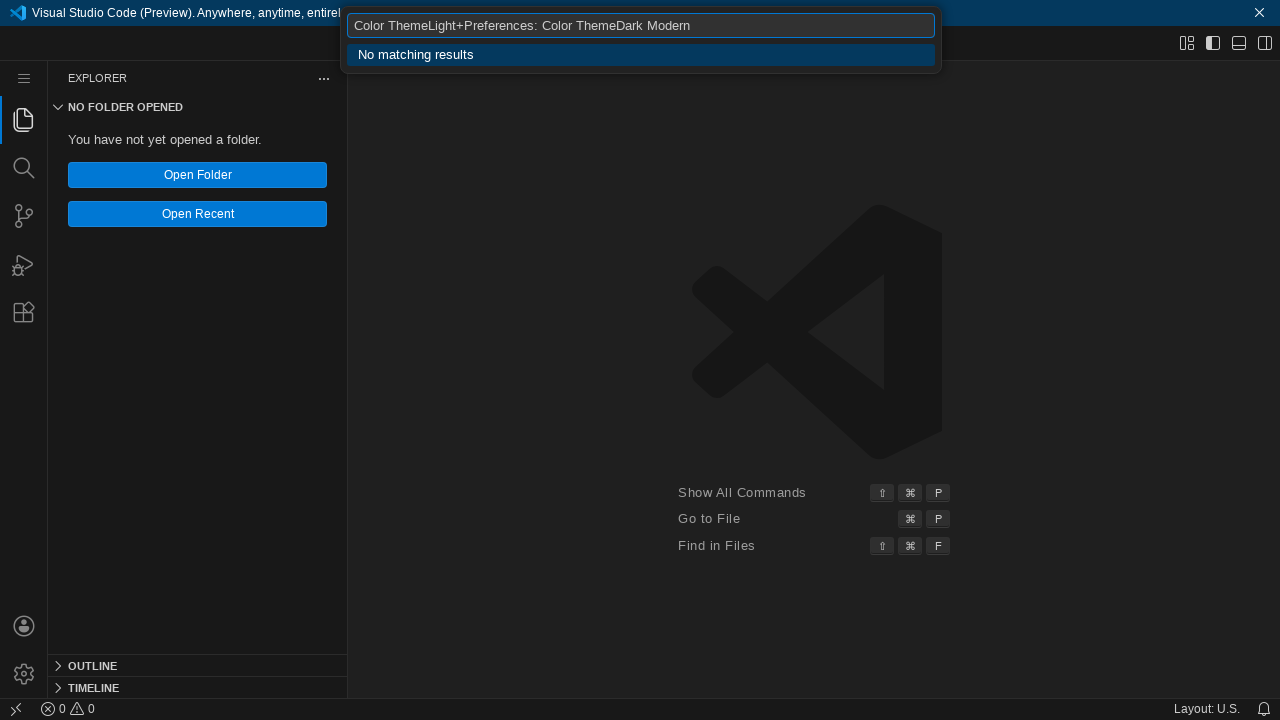

Opened command palette again with Ctrl+Shift+P
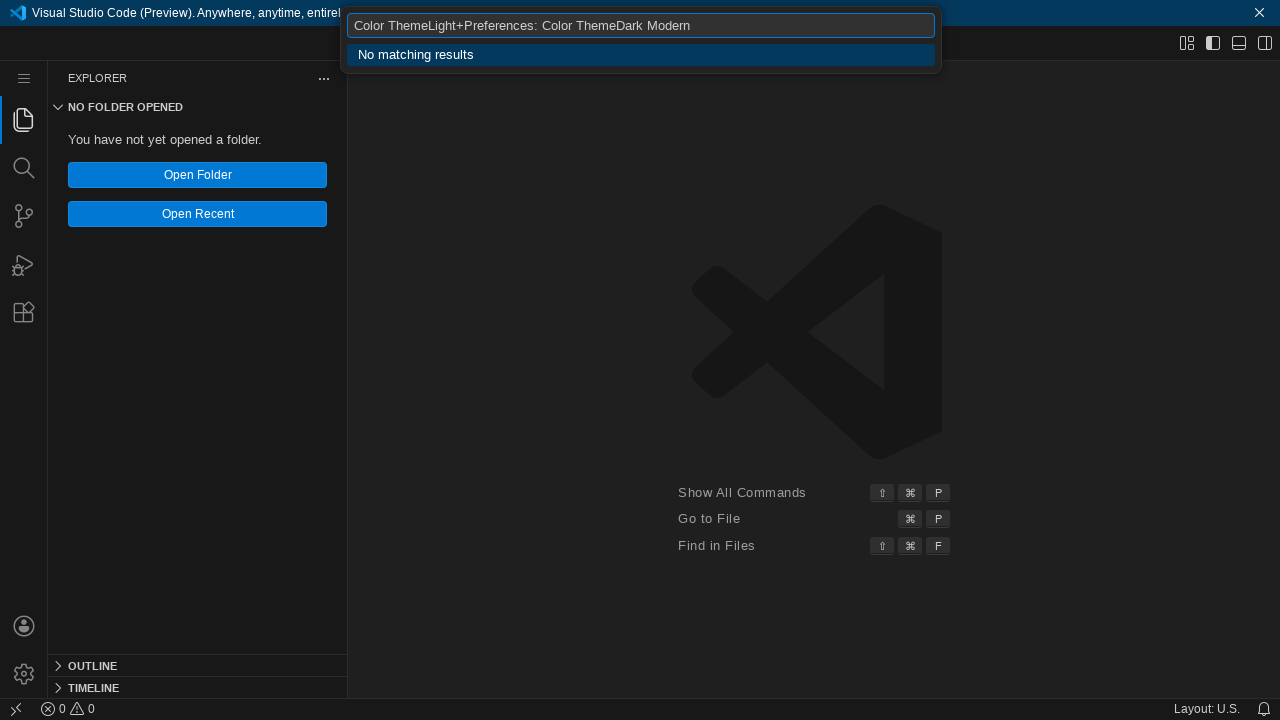

Typed 'Preferences: Color Theme' in command palette
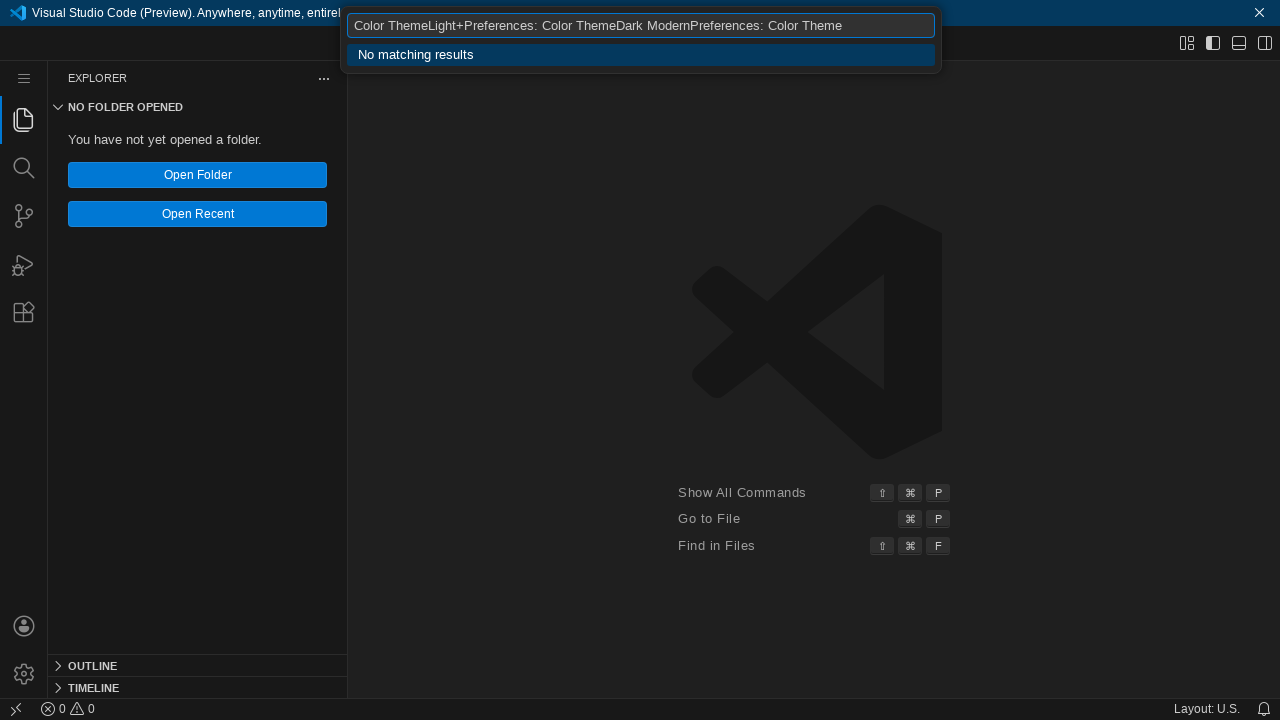

Navigated down in command palette suggestions
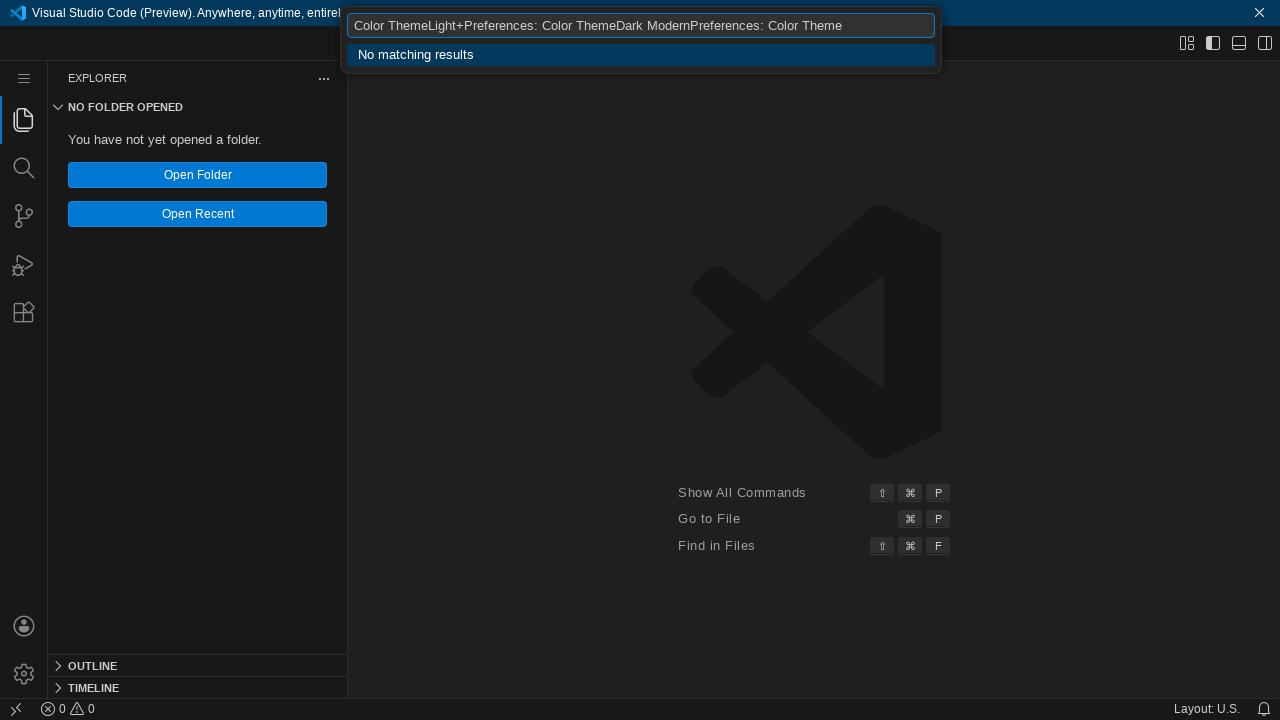

Selected color theme preferences command
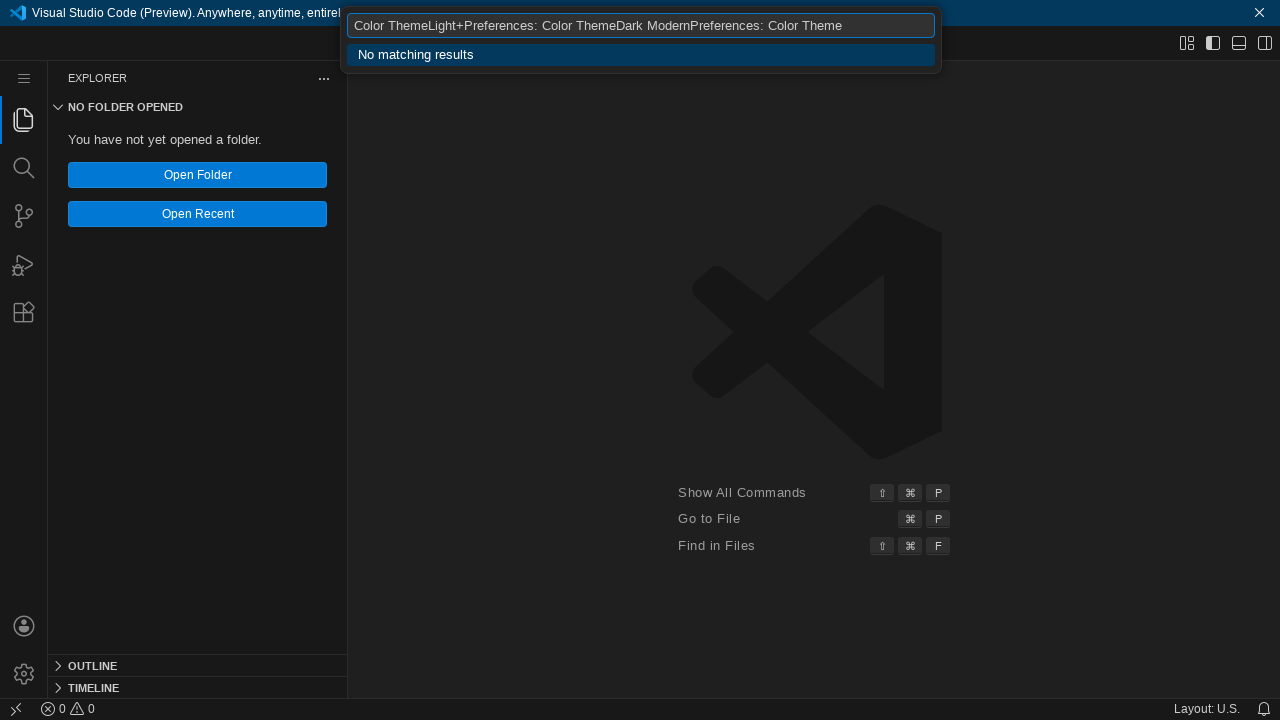

Typed 'Monokai' to search for Monokai theme
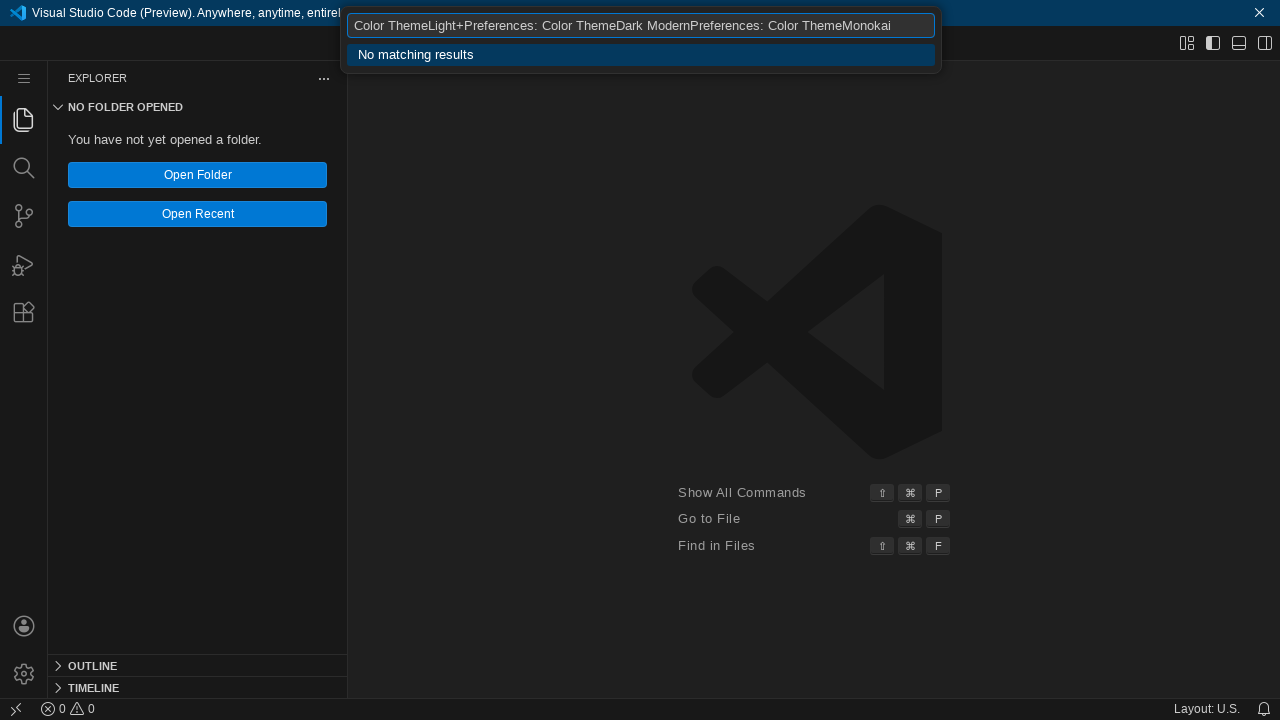

Selected Monokai color theme
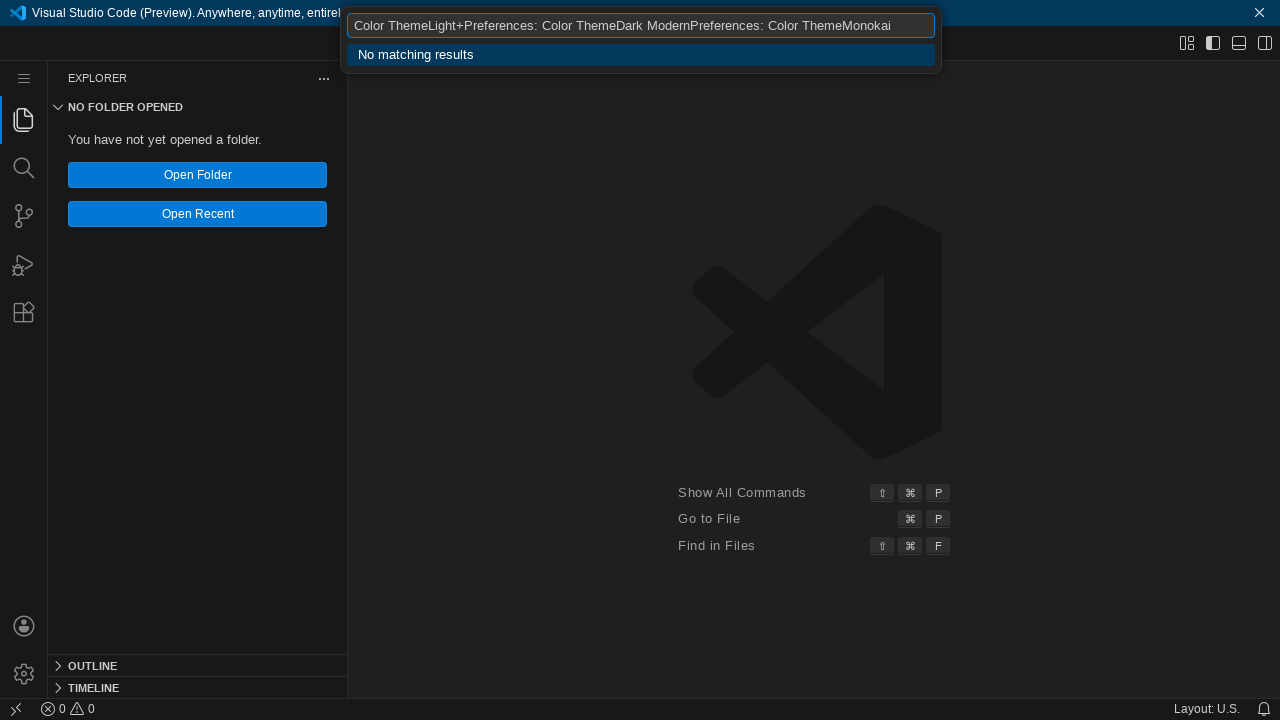

Waited 1 second for Monokai theme to apply
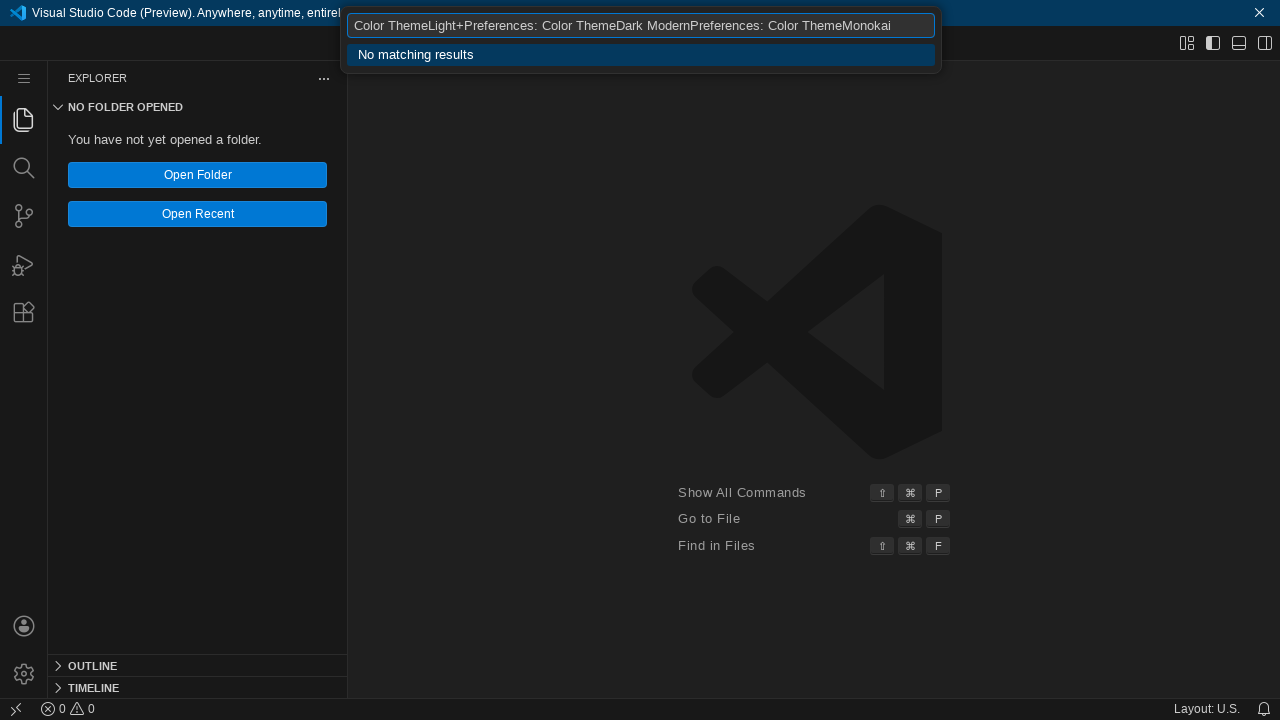

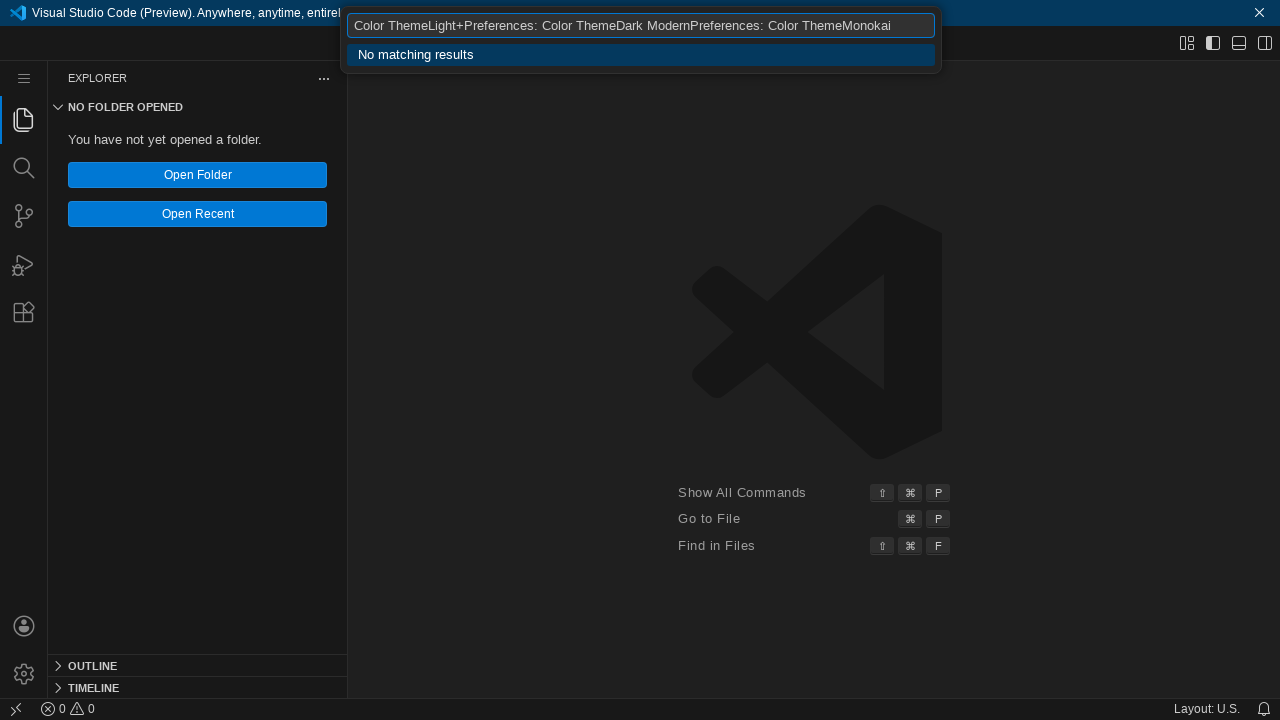